Tests navigation to broken images page

Starting URL: https://practice-automation.com/

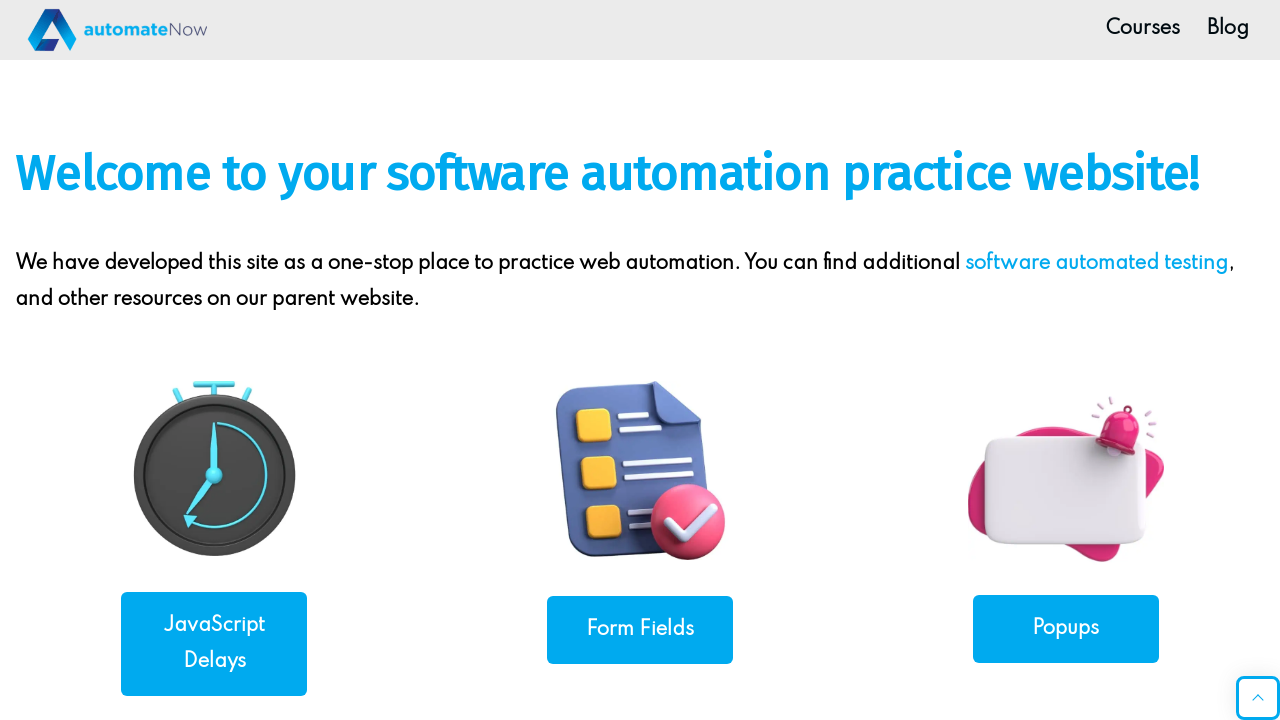

Navigated to practice automation home page
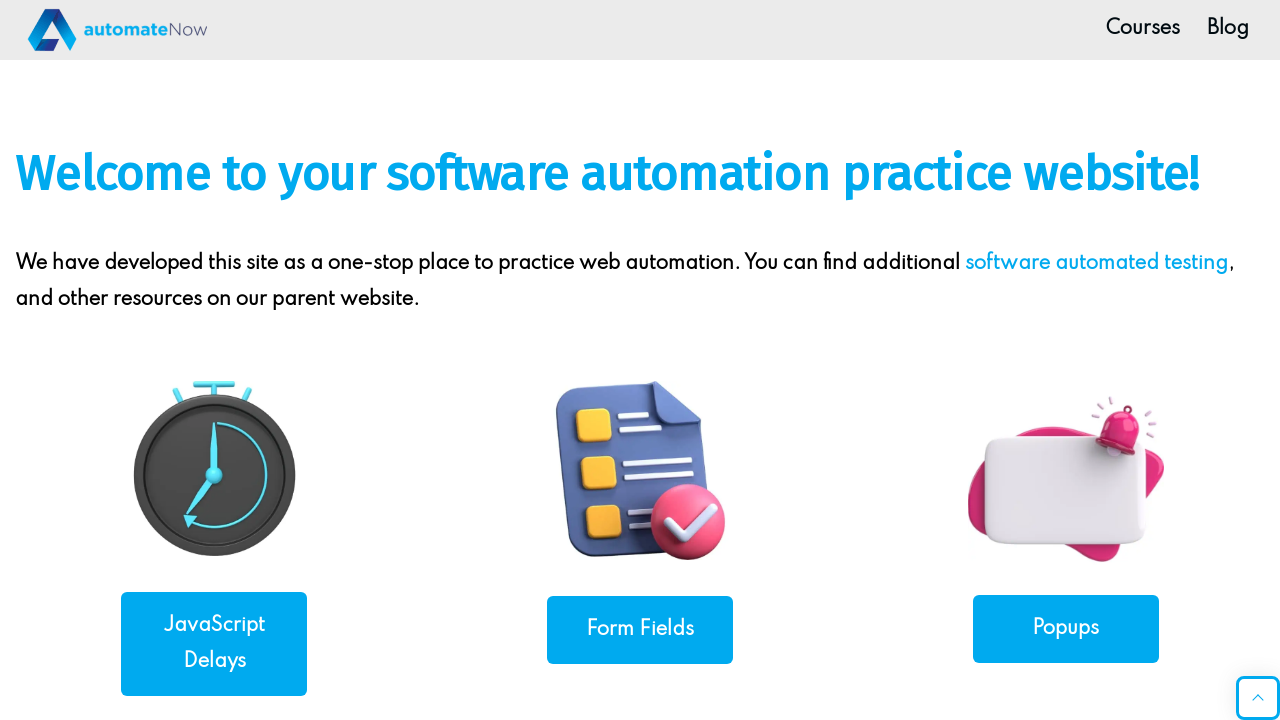

Scrolled to Broken Links section
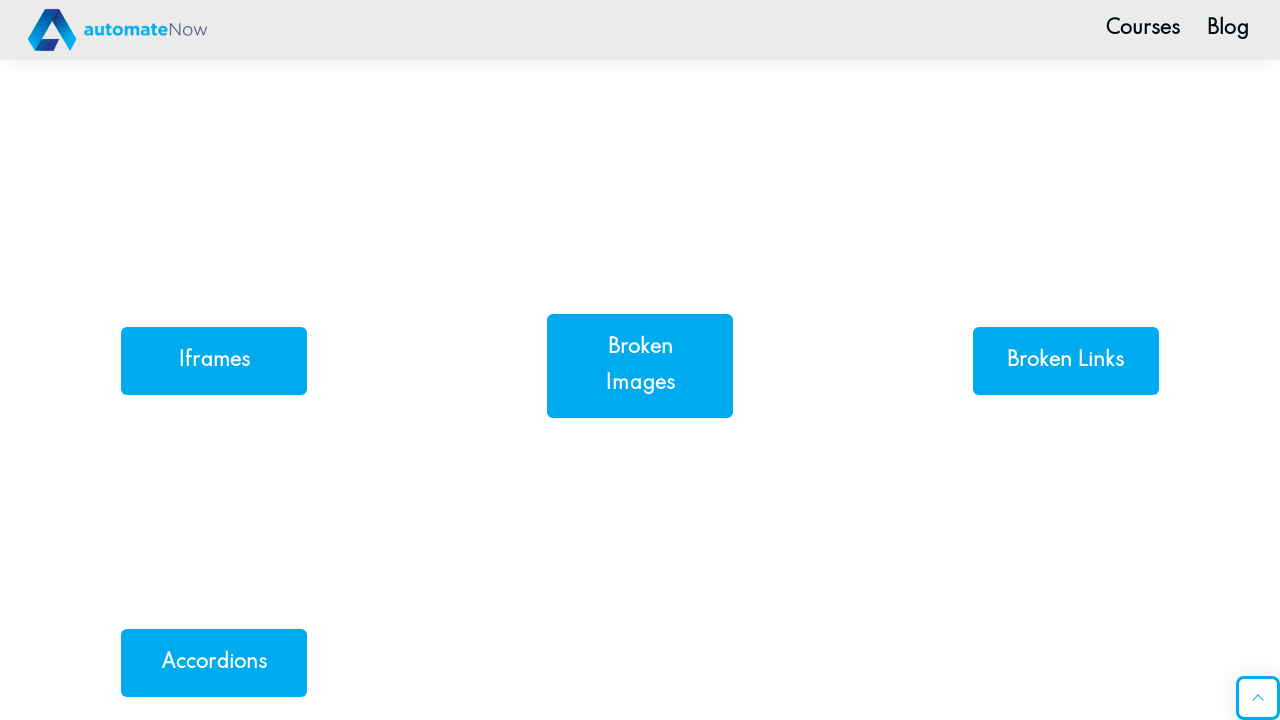

Clicked on Broken Images link at (640, 366) on a:has-text('Broken Images')
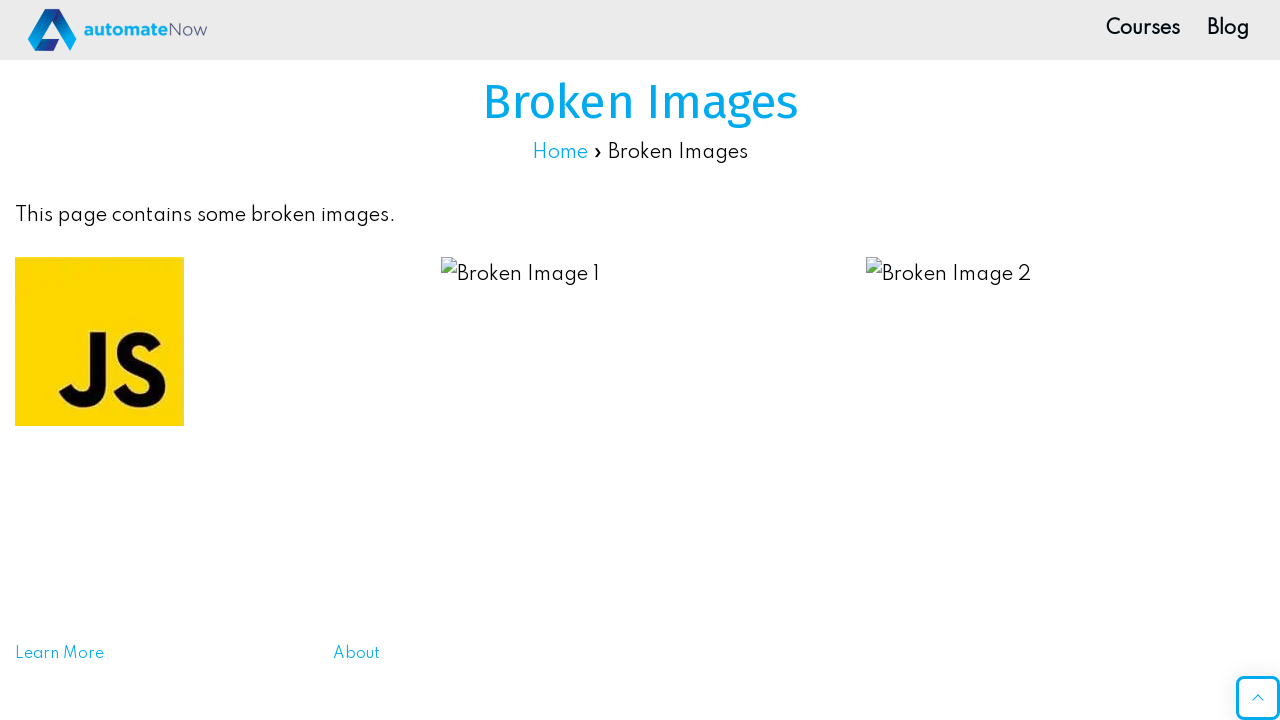

Images loaded on broken images page
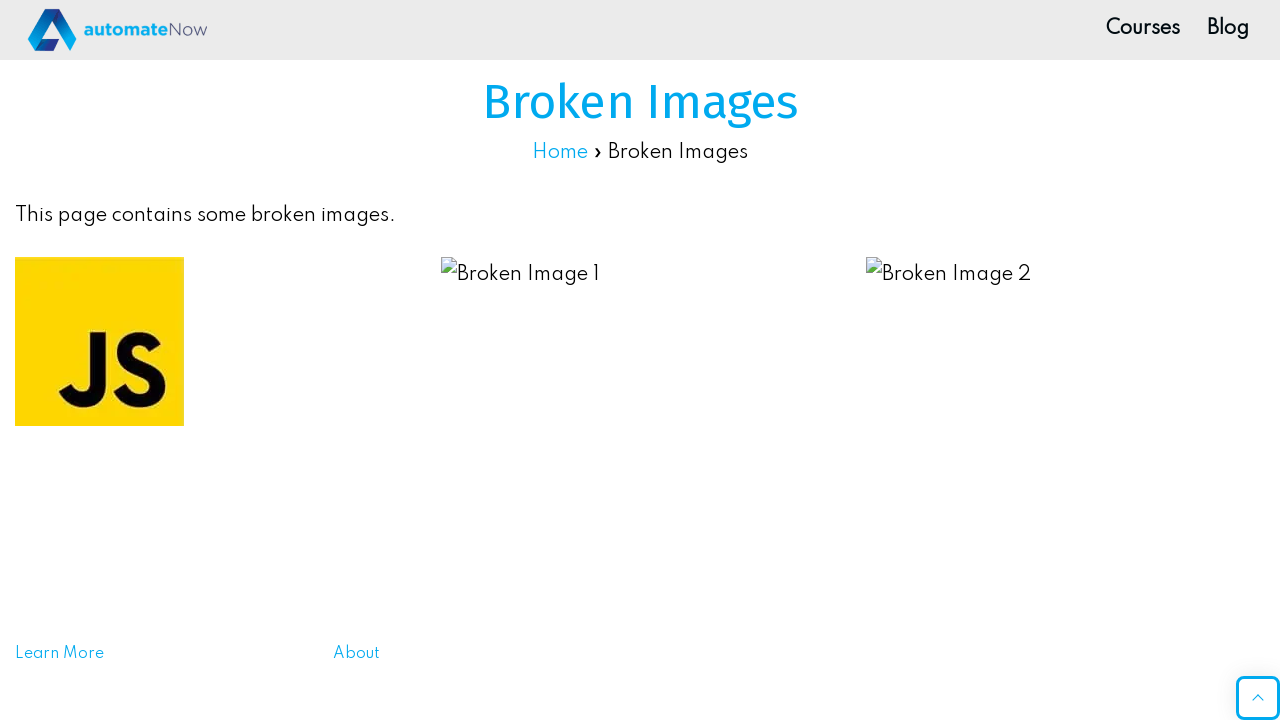

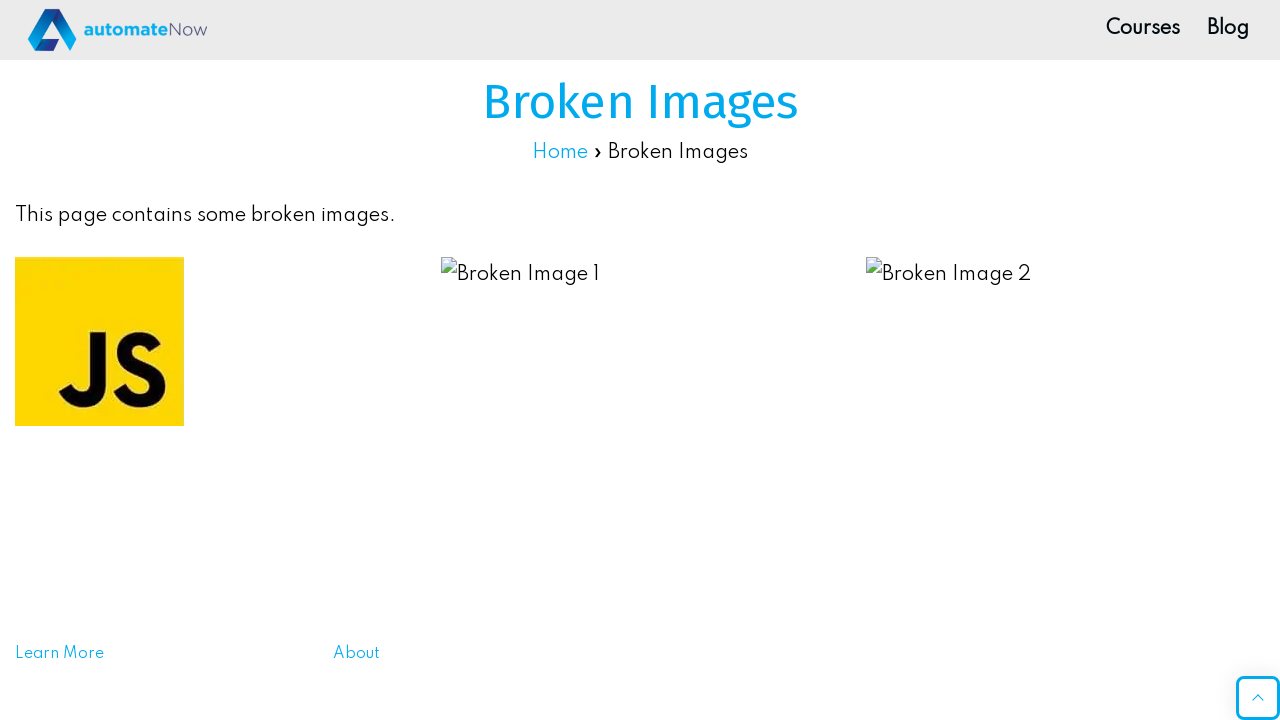